Tests GitHub issues search by clicking the search button, entering search terms for issues with "bug" in the title, and verifying results contain the search term.

Starting URL: https://github.com/microsoft/vscode/issues

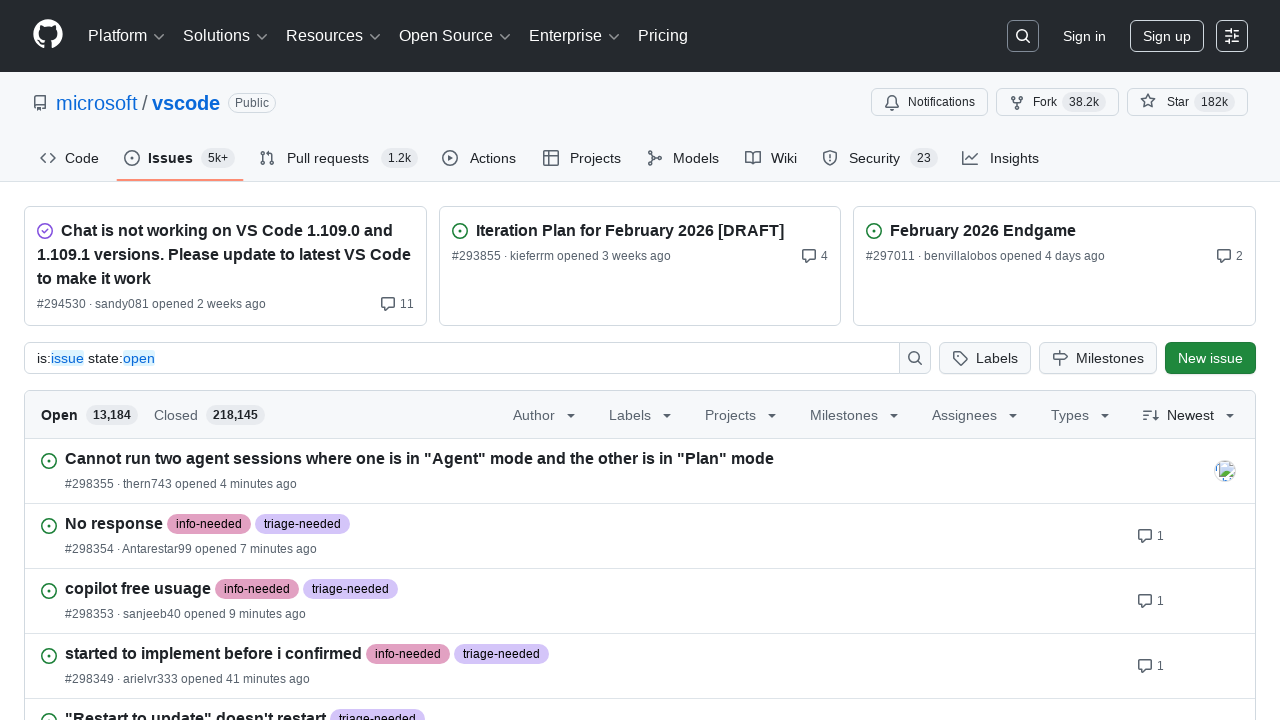

Clicked the search button on GitHub issues page at (1023, 36) on .header-search-button.placeholder.input-button.form-control
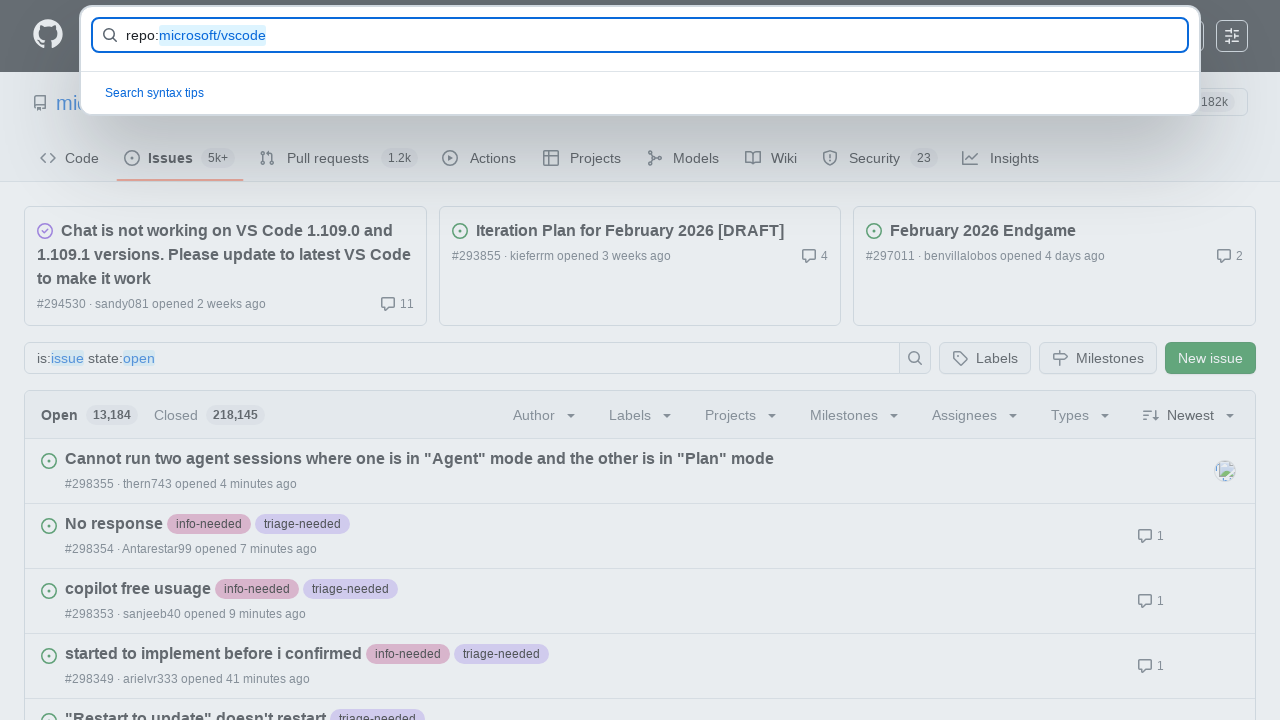

Filled search field with 'in:title bug' to filter issues with bug in title on #query-builder-test
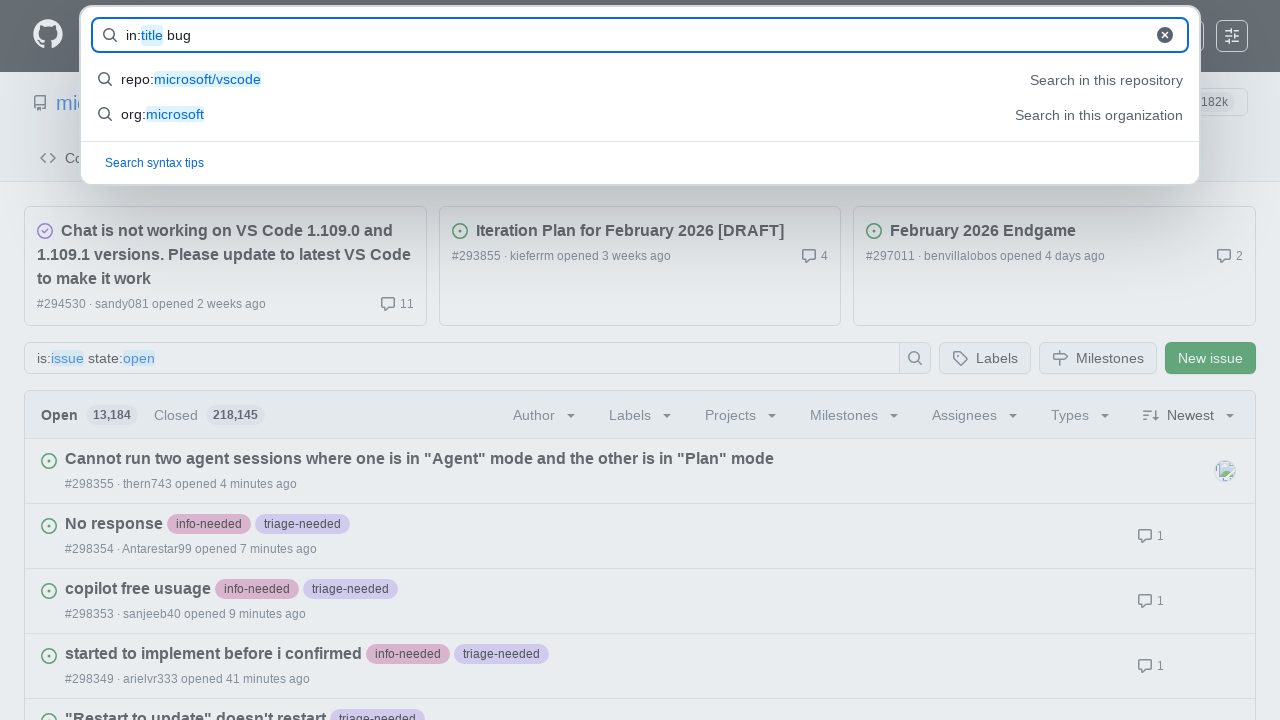

Pressed Enter to execute search for bug-related issues on #query-builder-test
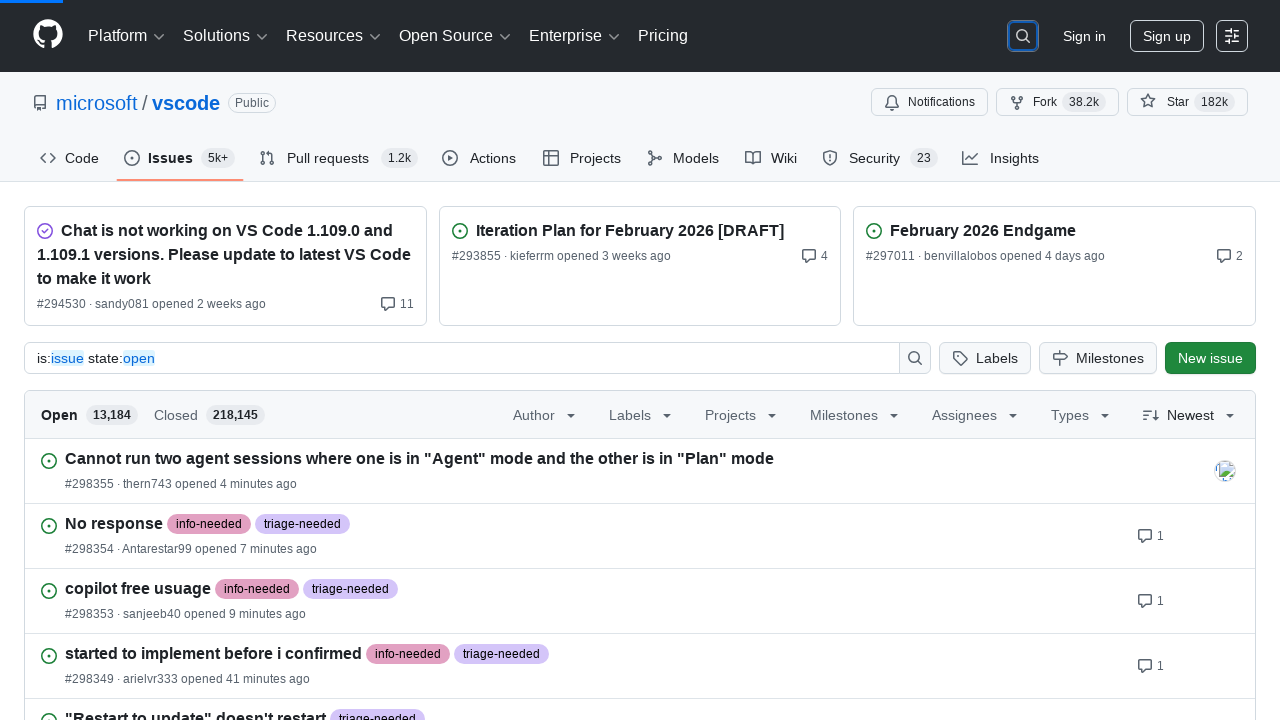

Verified search results contain links with 'bug' text
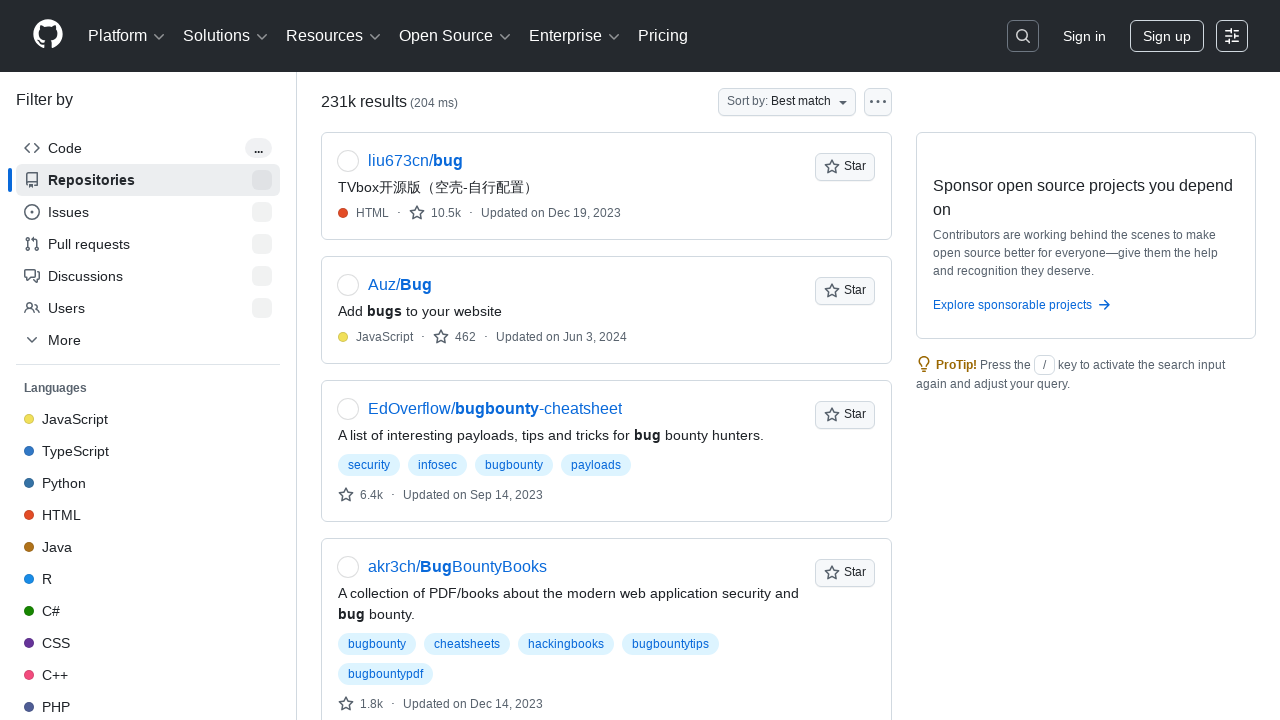

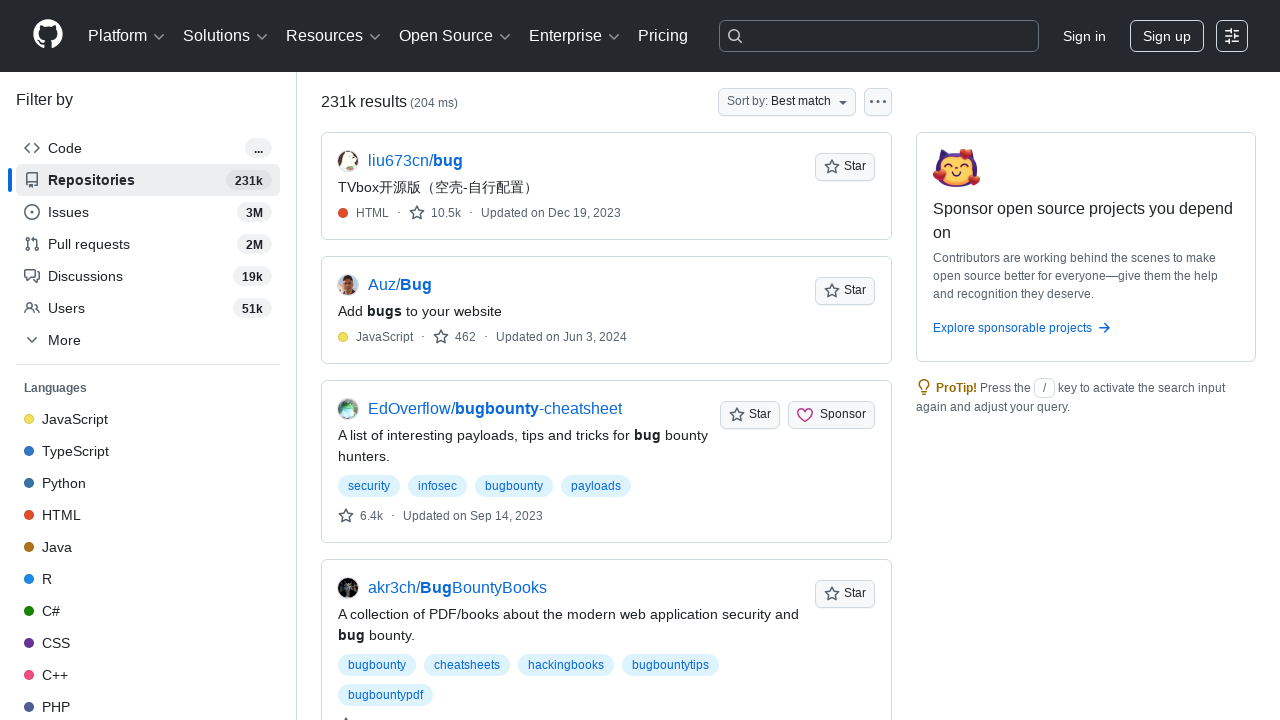